Tests using JavaScript to insert a date value into a calendar/datepicker input field on a Selenium practice page

Starting URL: http://seleniumpractise.blogspot.com/2016/08/how-to-handle-calendar-in-selenium.html

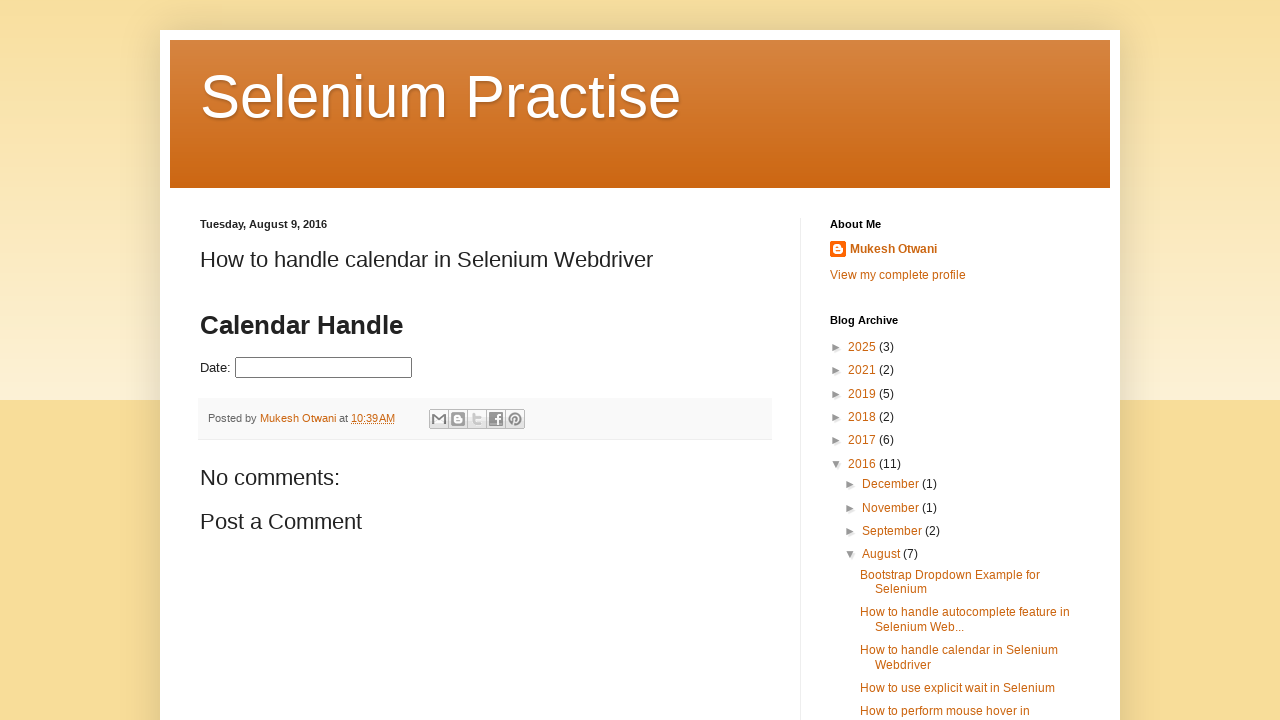

Navigated to Selenium practice page for calendar handling
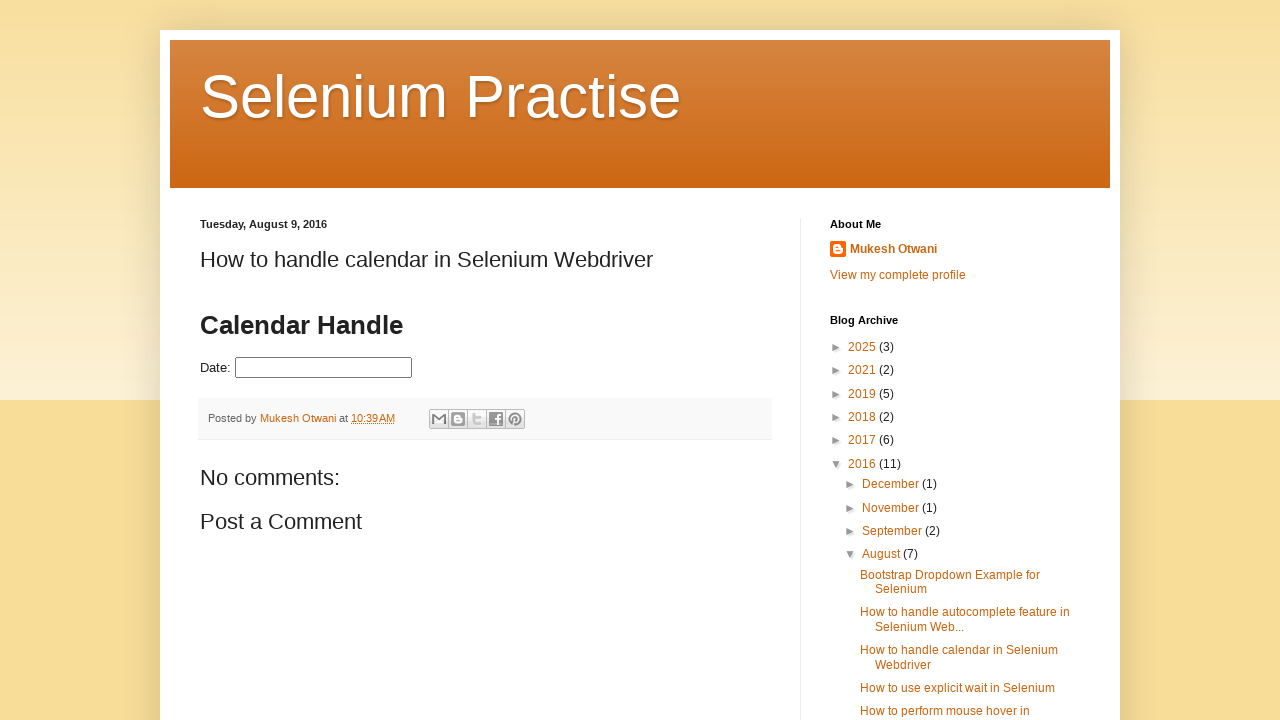

Executed JavaScript to insert date value '05/03/1968' into datepicker field
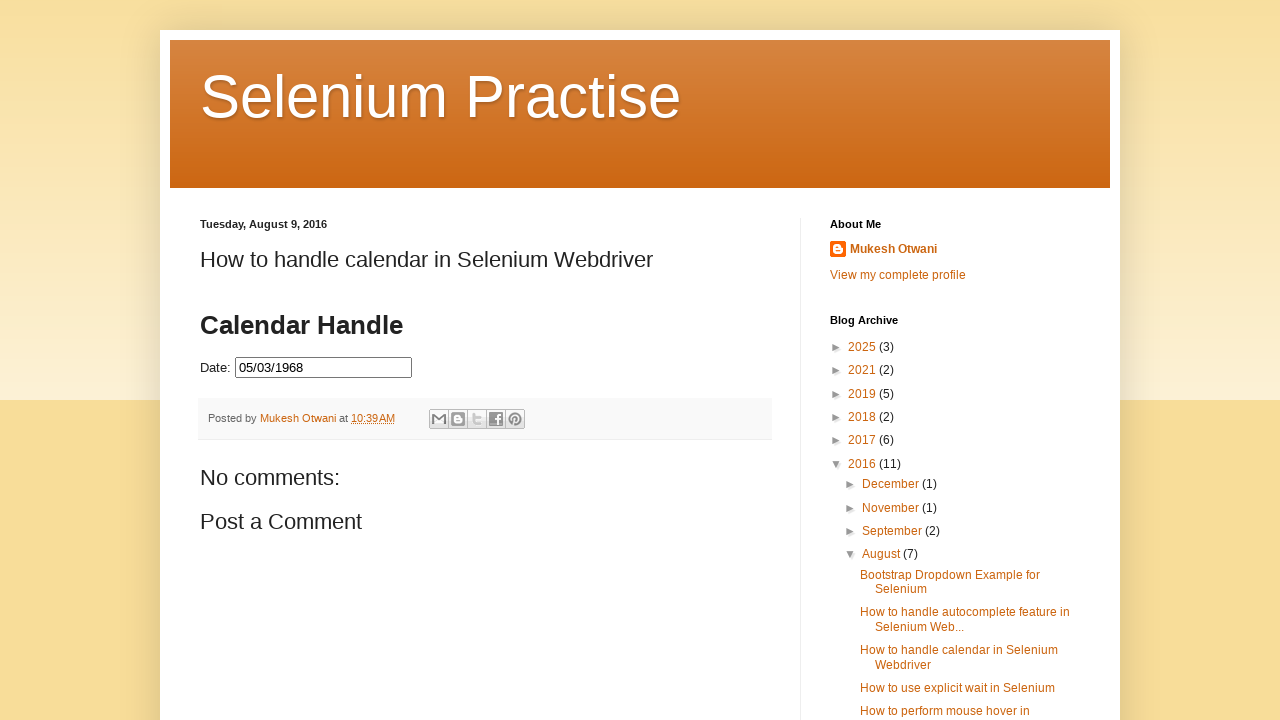

Waited 1000ms for date value to be processed
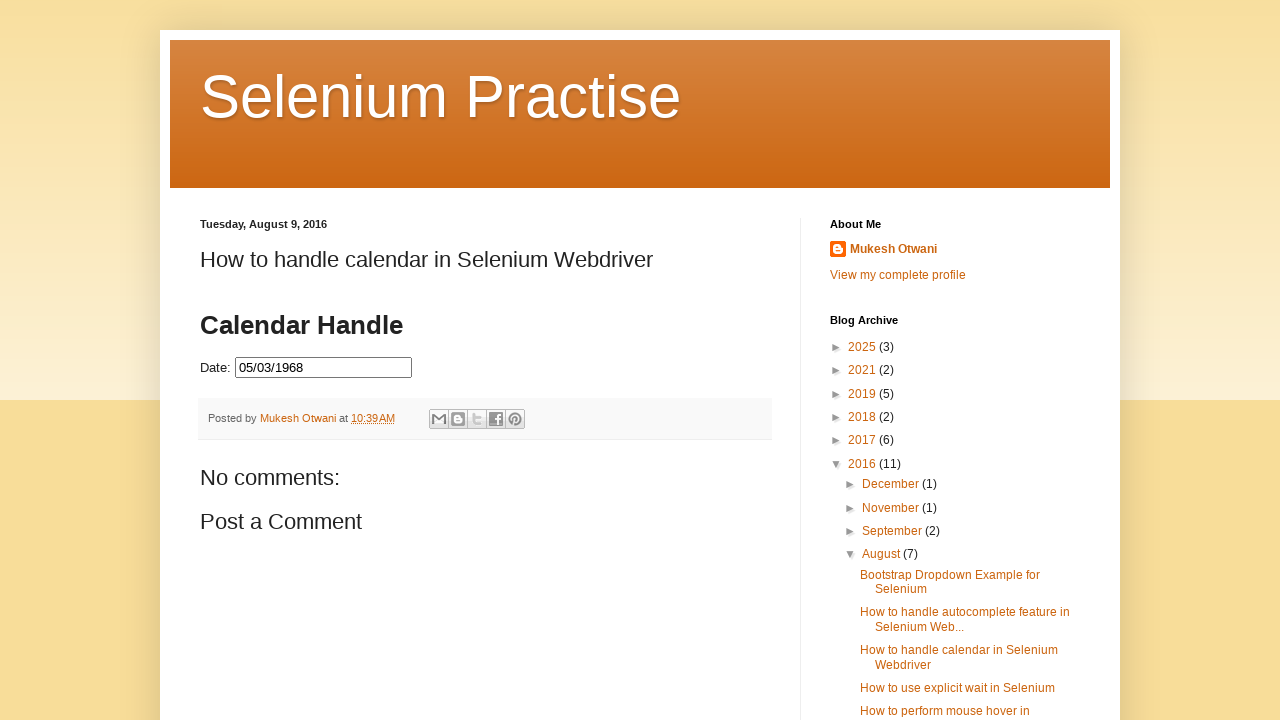

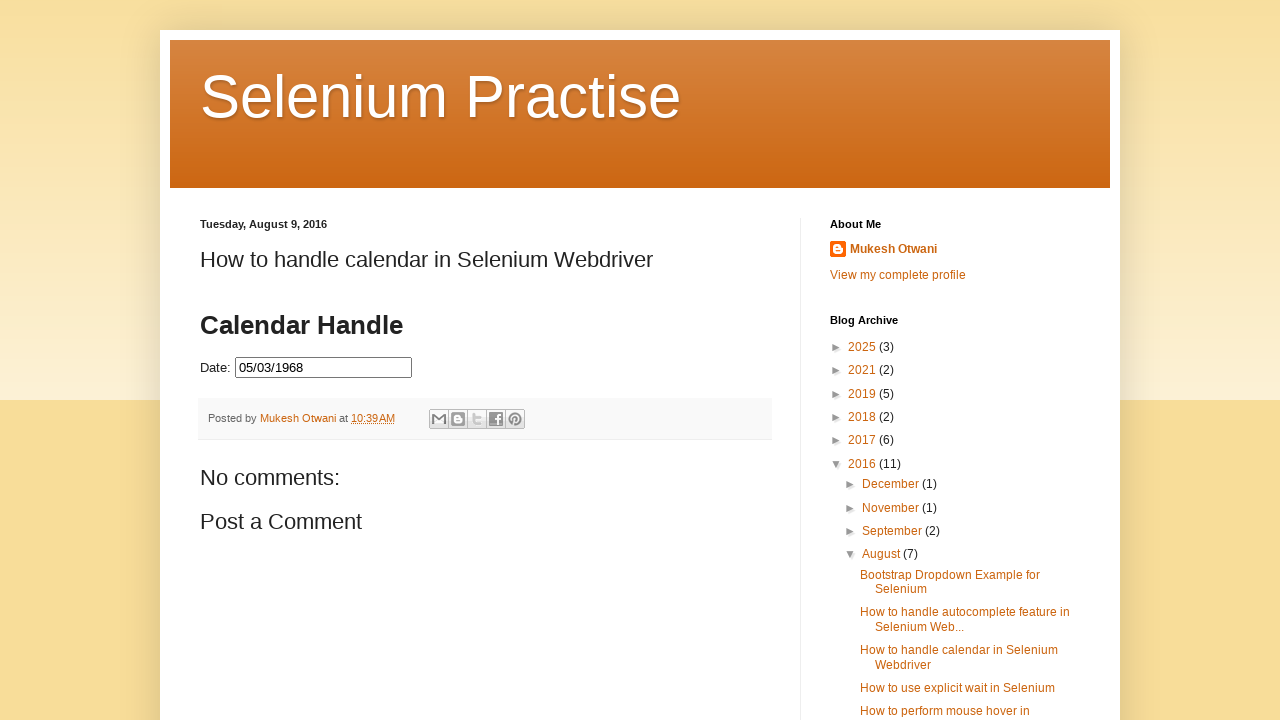